Tests form input using JavascriptExecutor to fill a name field and click a button

Starting URL: https://formy-project.herokuapp.com/keypress

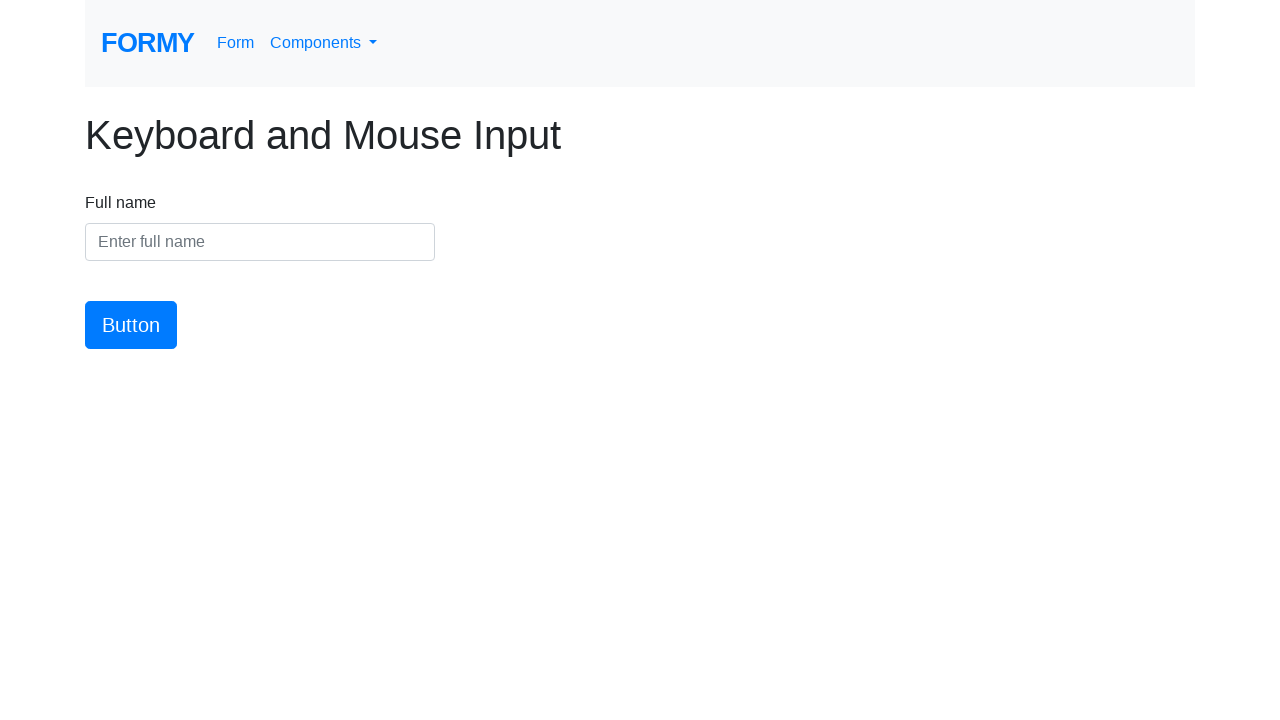

Clicked name field using JavaScript
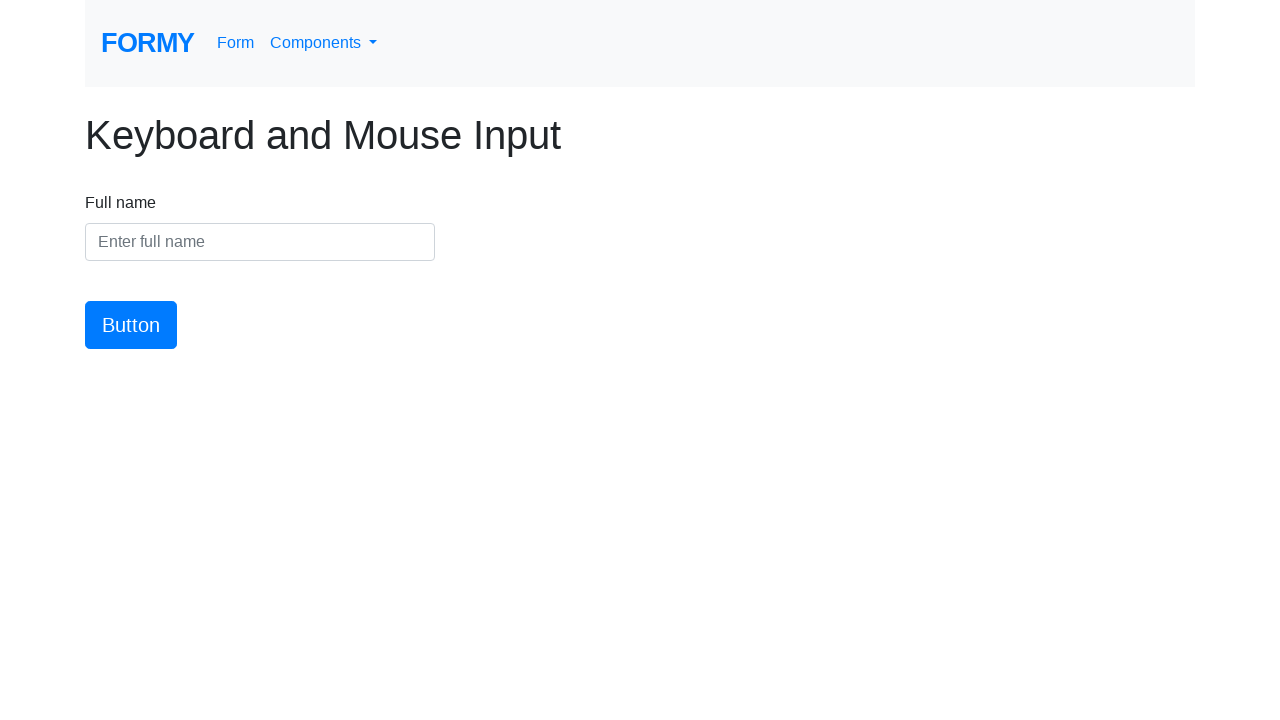

Filled name field with 'abcdef' using JavaScript
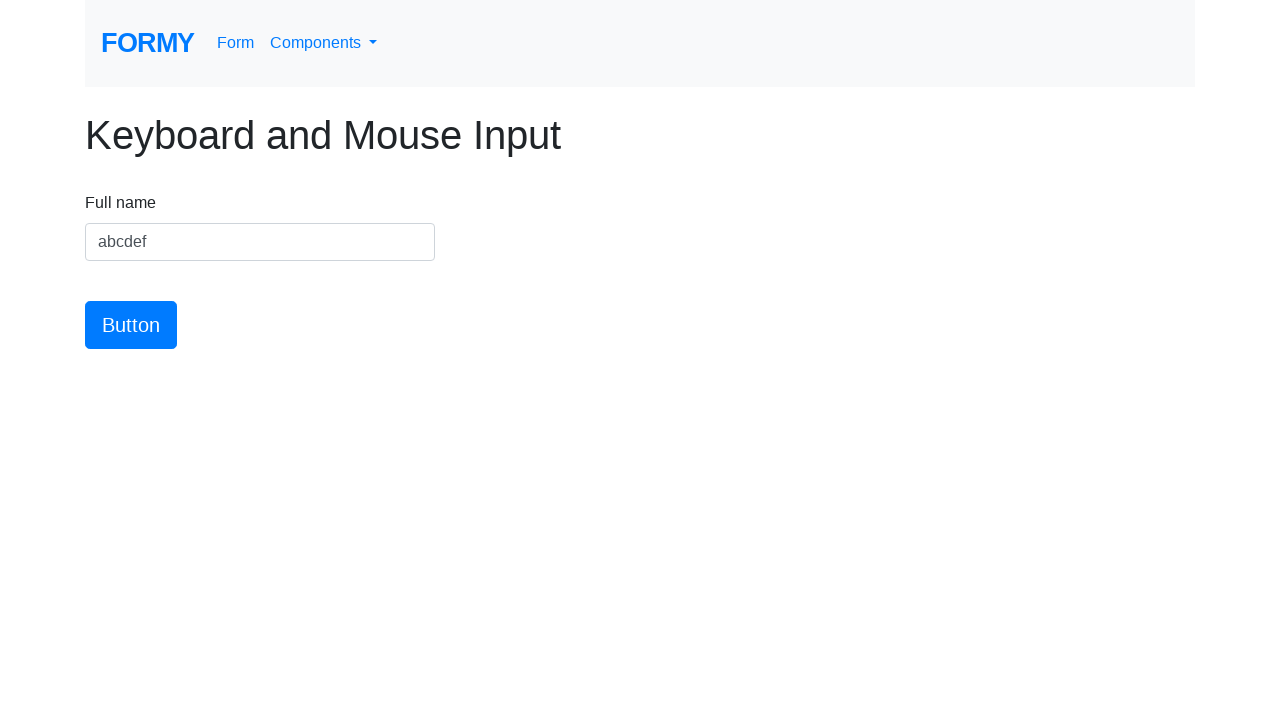

Clicked the submit button at (131, 325) on #button
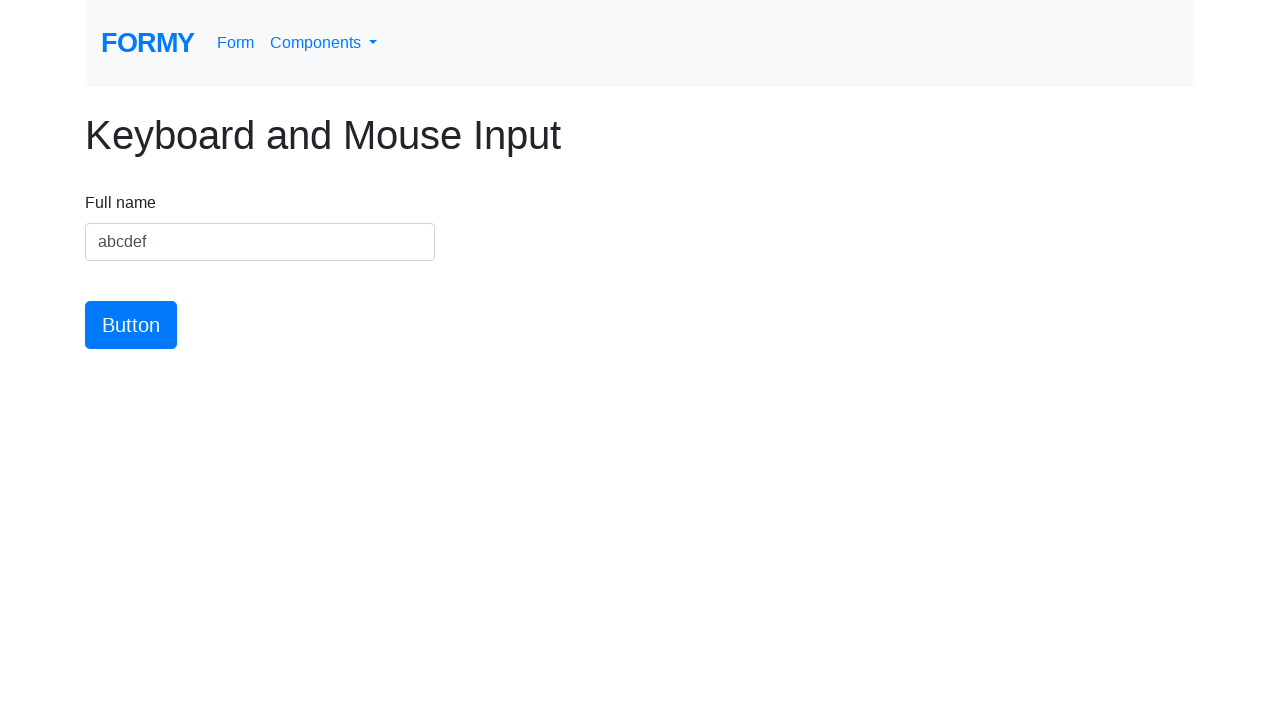

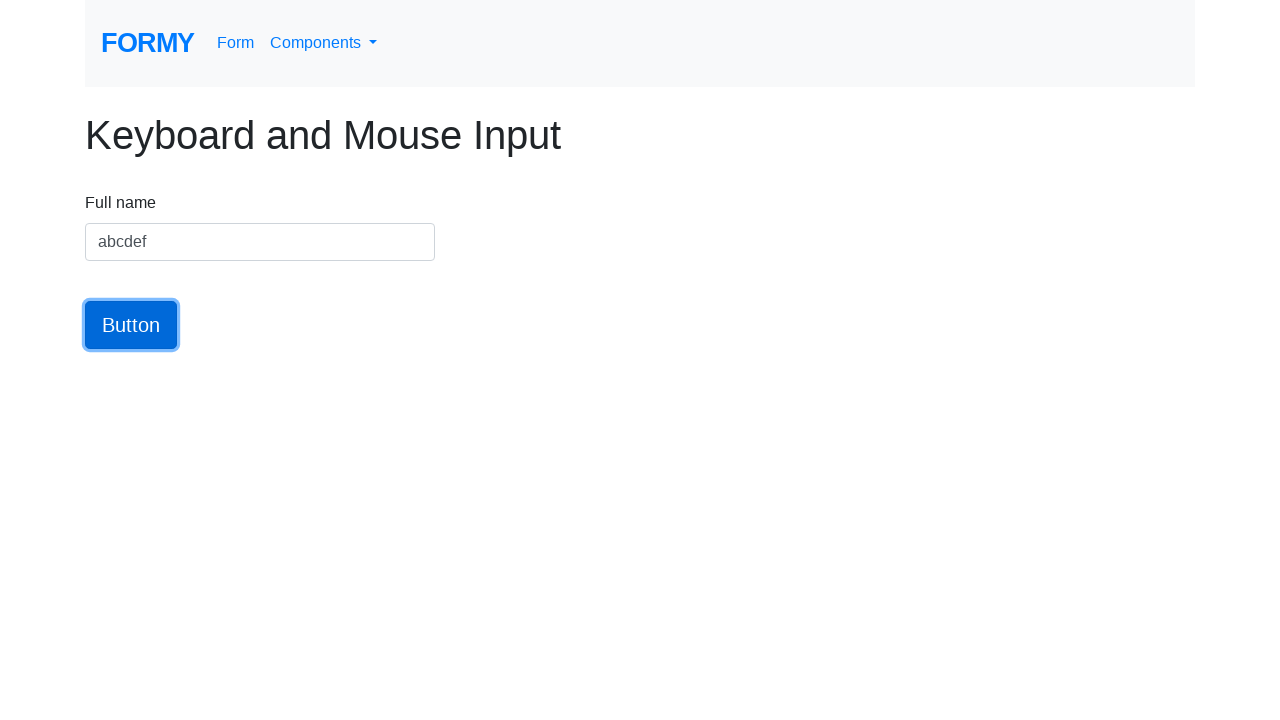